Tests dynamic dropdown functionality on SpiceJet flight booking site by selecting Delhi as departure city and Bangalore (BLR) as arrival city from the dropdown menus.

Starting URL: https://www.spicejet.com/

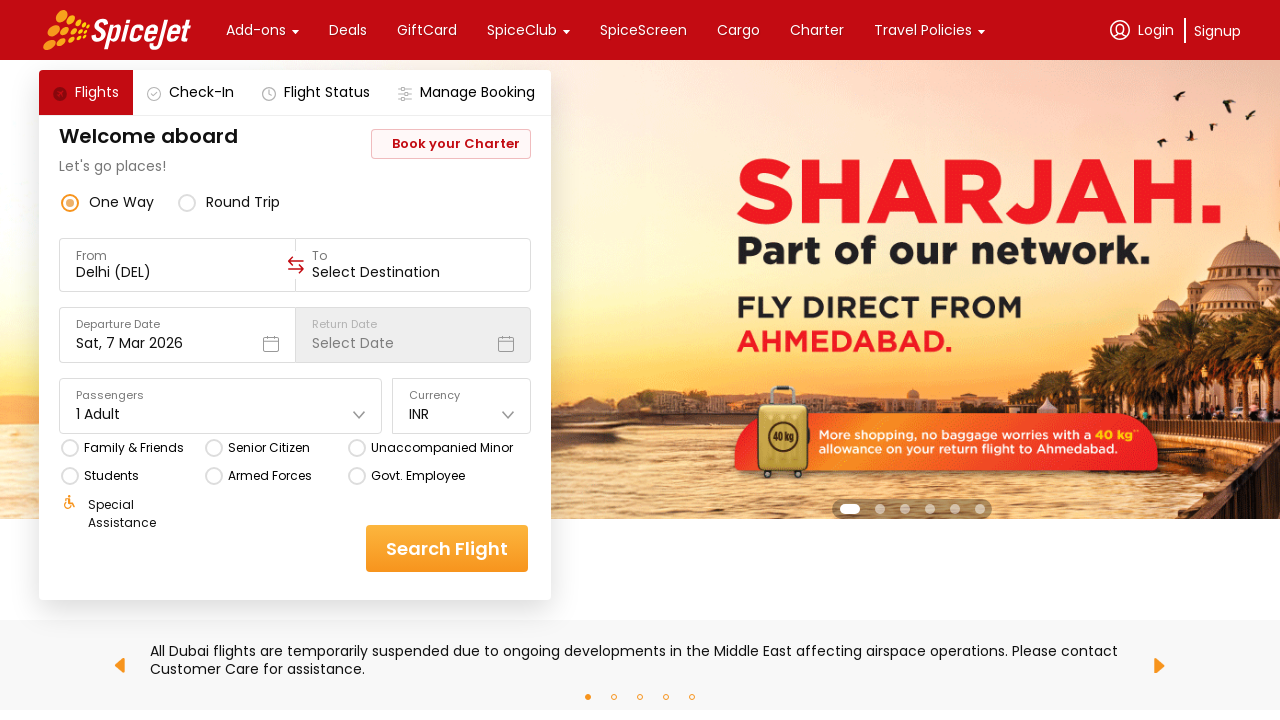

Clicked on the departure city input field at (178, 272) on input[value='Delhi (DEL)']
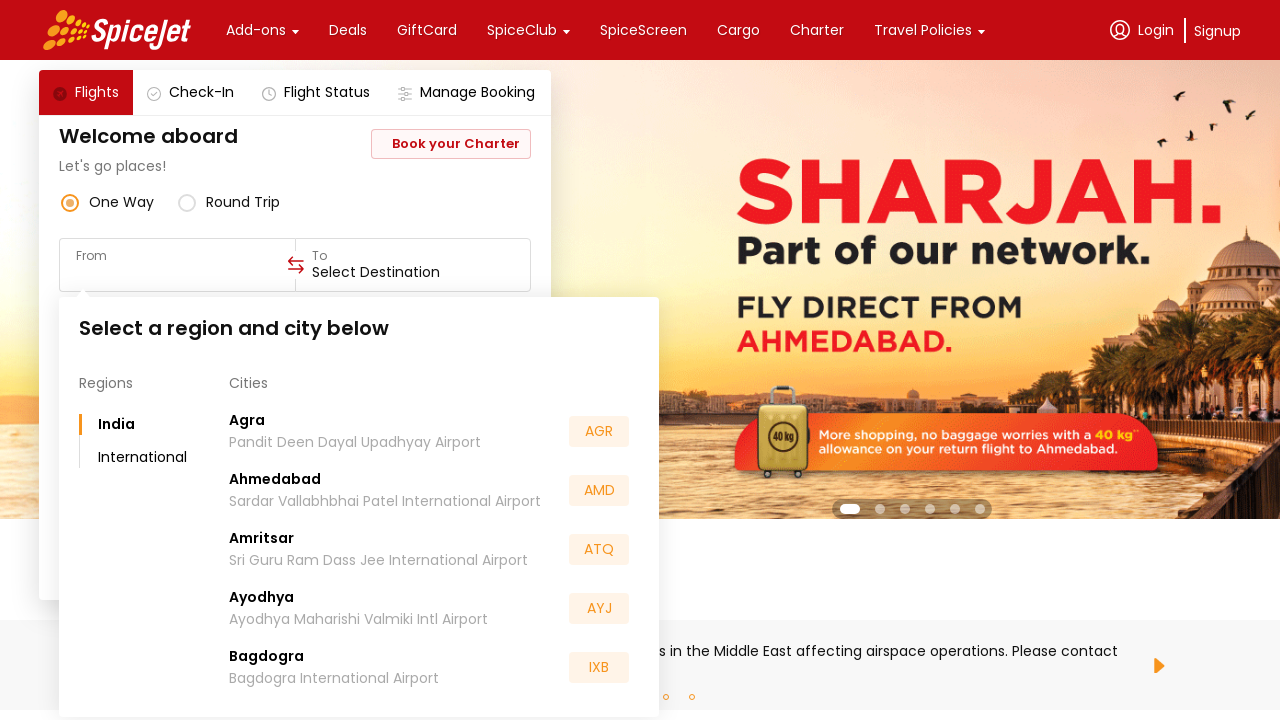

Selected Delhi (DEL) from the departure dropdown at (599, 552) on xpath=//*[text()='DEL']
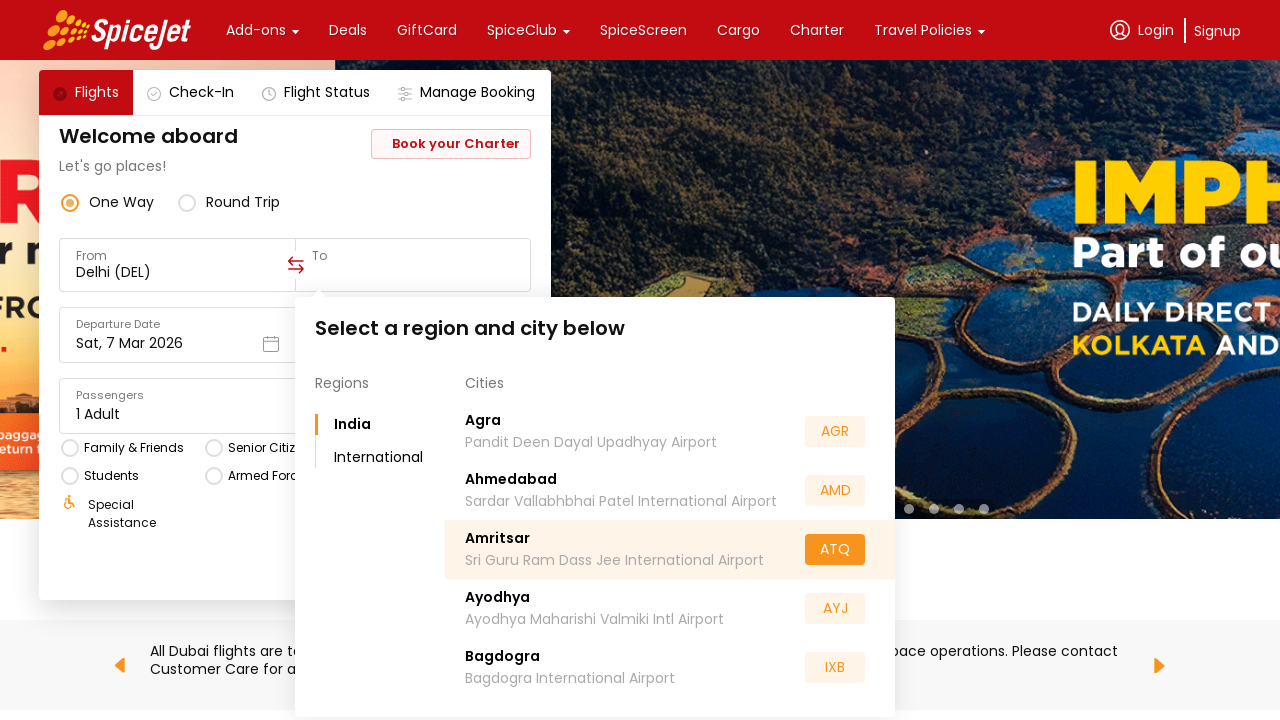

Waited for UI to update after selecting departure city
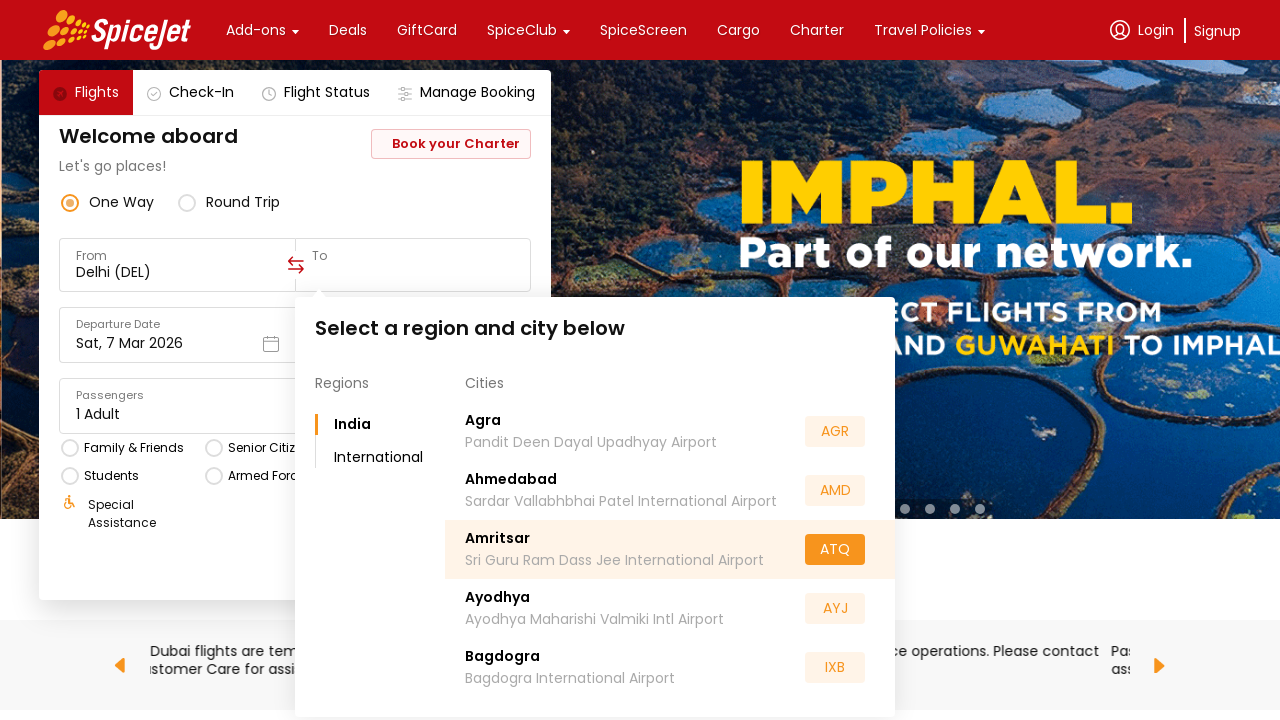

Selected Bangalore (BLR) as the arrival city from the dropdown at (835, 552) on xpath=//*[text()='BLR']
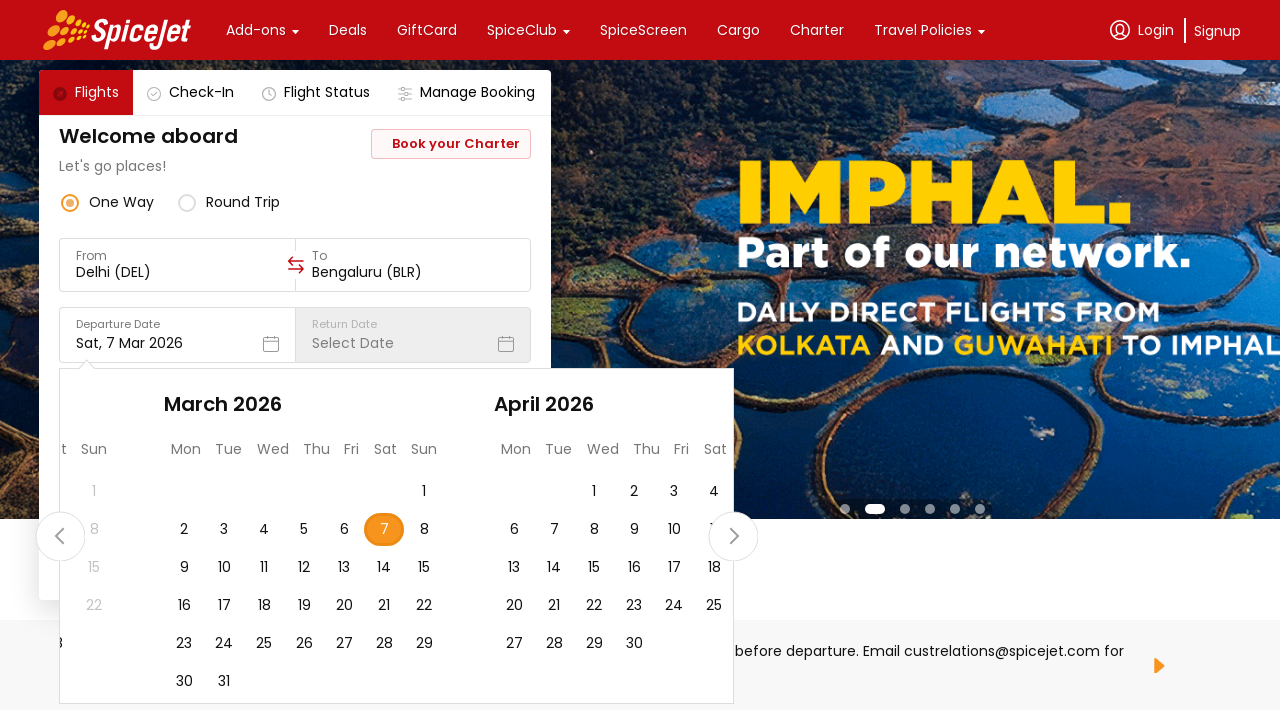

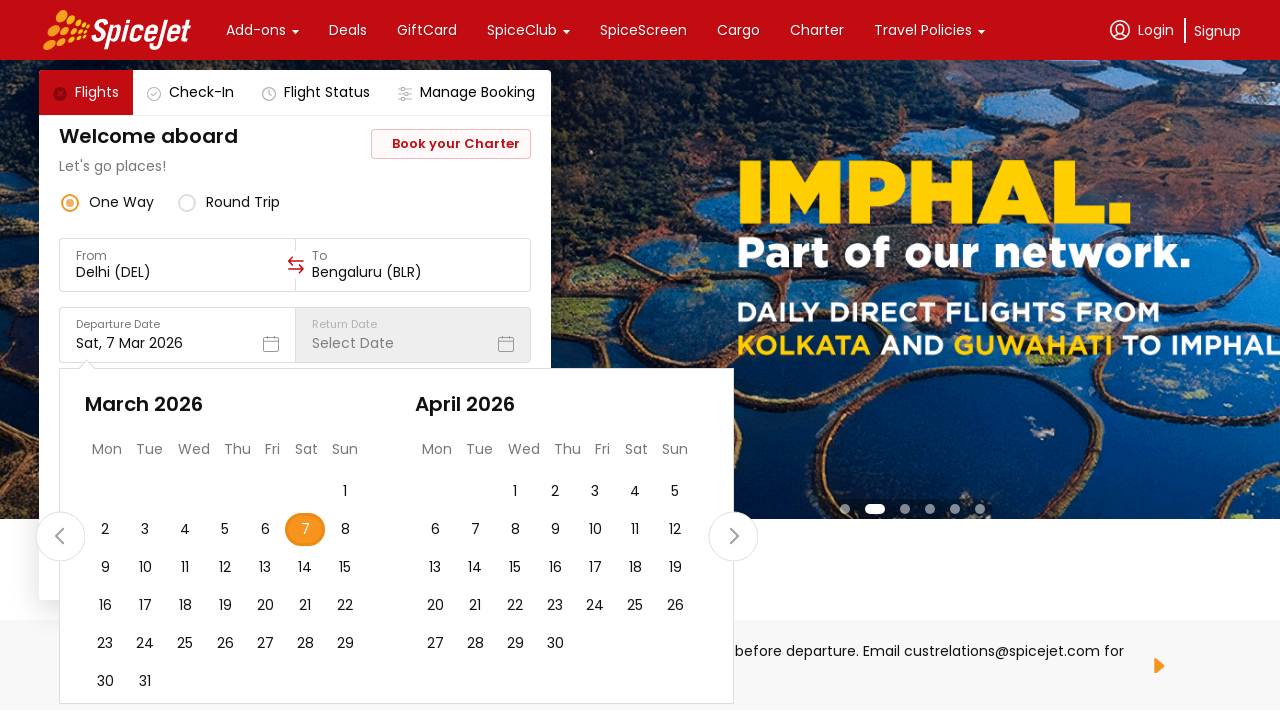